Tests the Buttons functionality by clicking on Buttons field and clicking the Click Me button to trigger a dynamic click message.

Starting URL: https://demoqa.com/elements

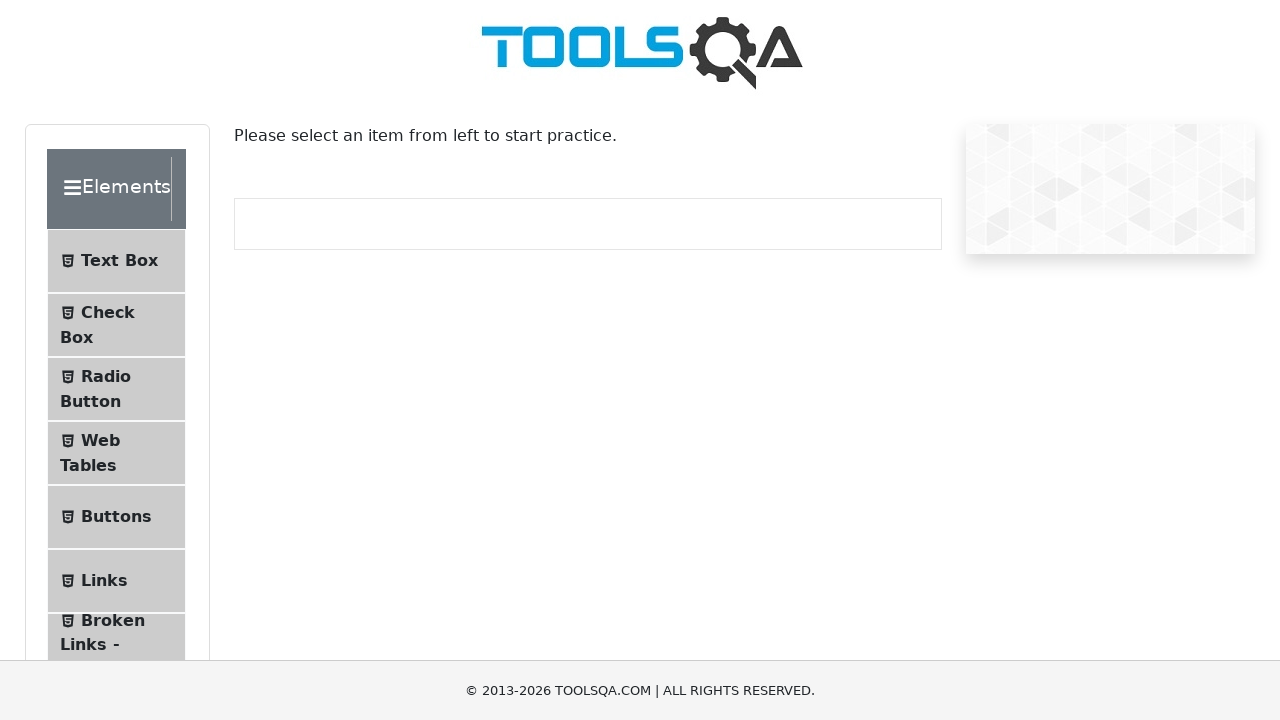

Navigated to DemoQA Elements page
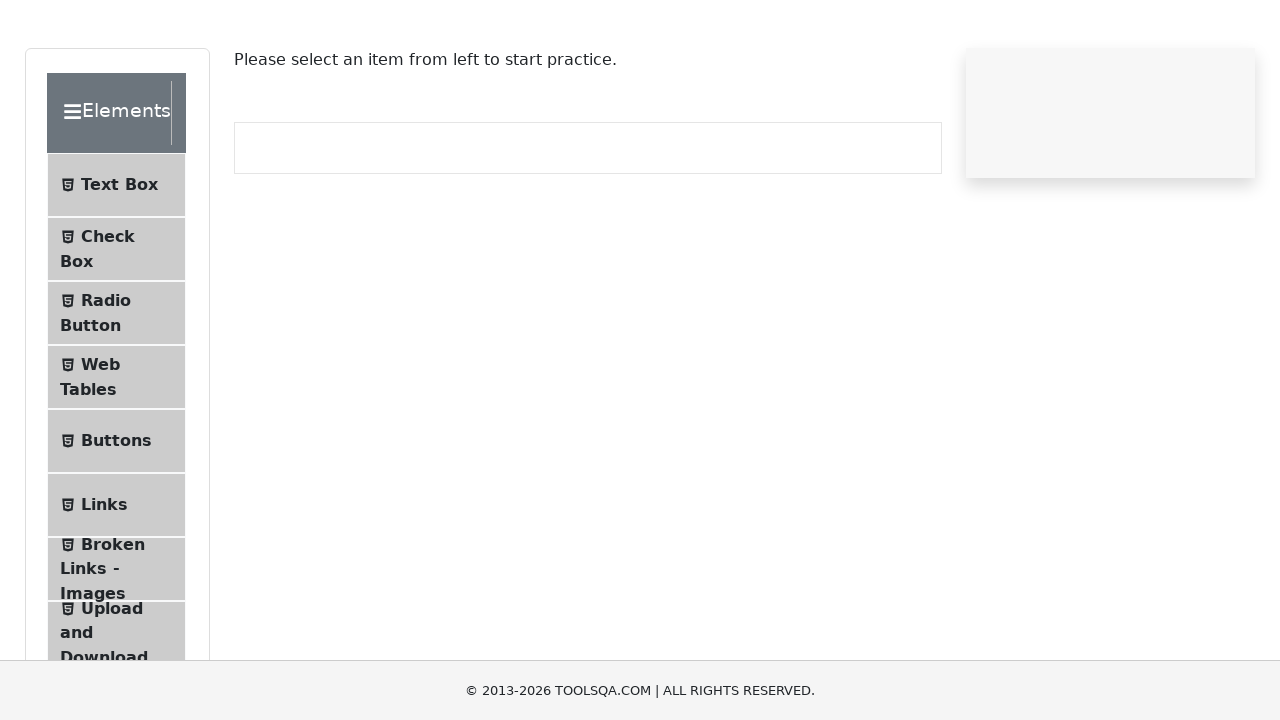

Clicked on Buttons field in the left menu at (116, 517) on text=Buttons
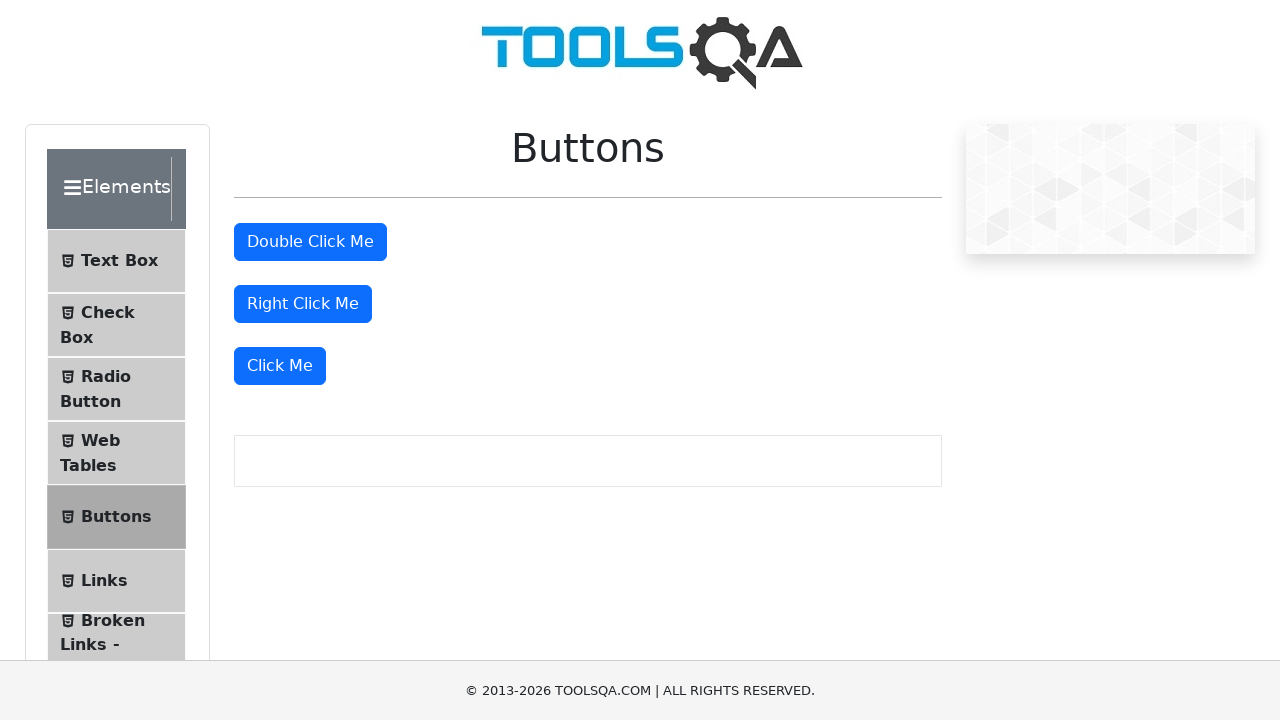

Buttons loaded and Click Me button is visible
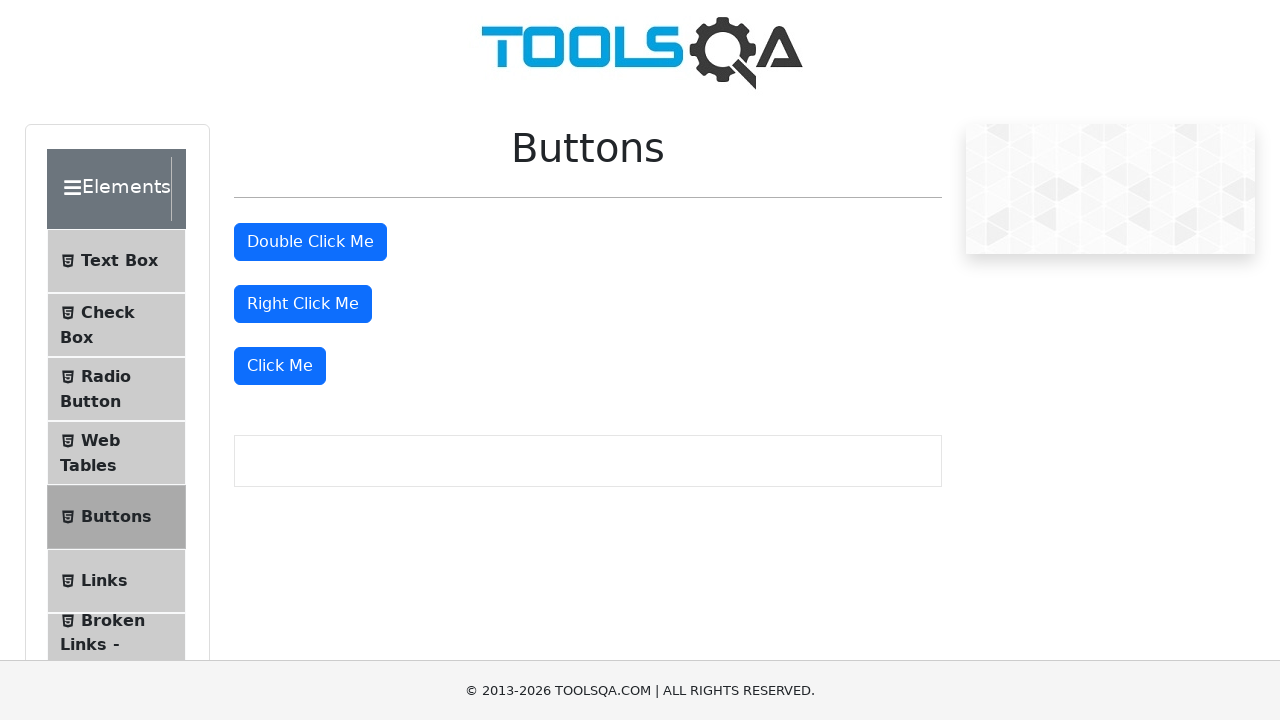

Clicked the Click Me button to trigger dynamic click message at (280, 366) on button:has-text('Click Me'):not(:has-text('Double')):not(:has-text('Right'))
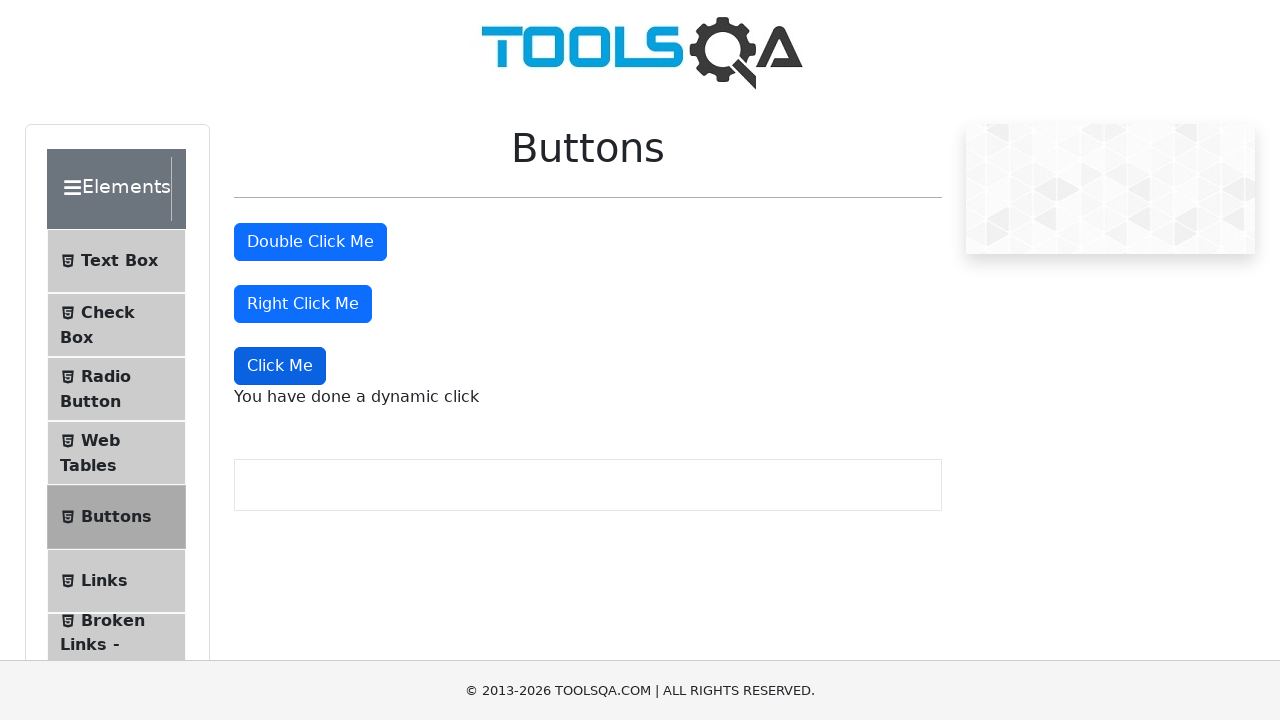

Dynamic click message appeared, verifying button functionality
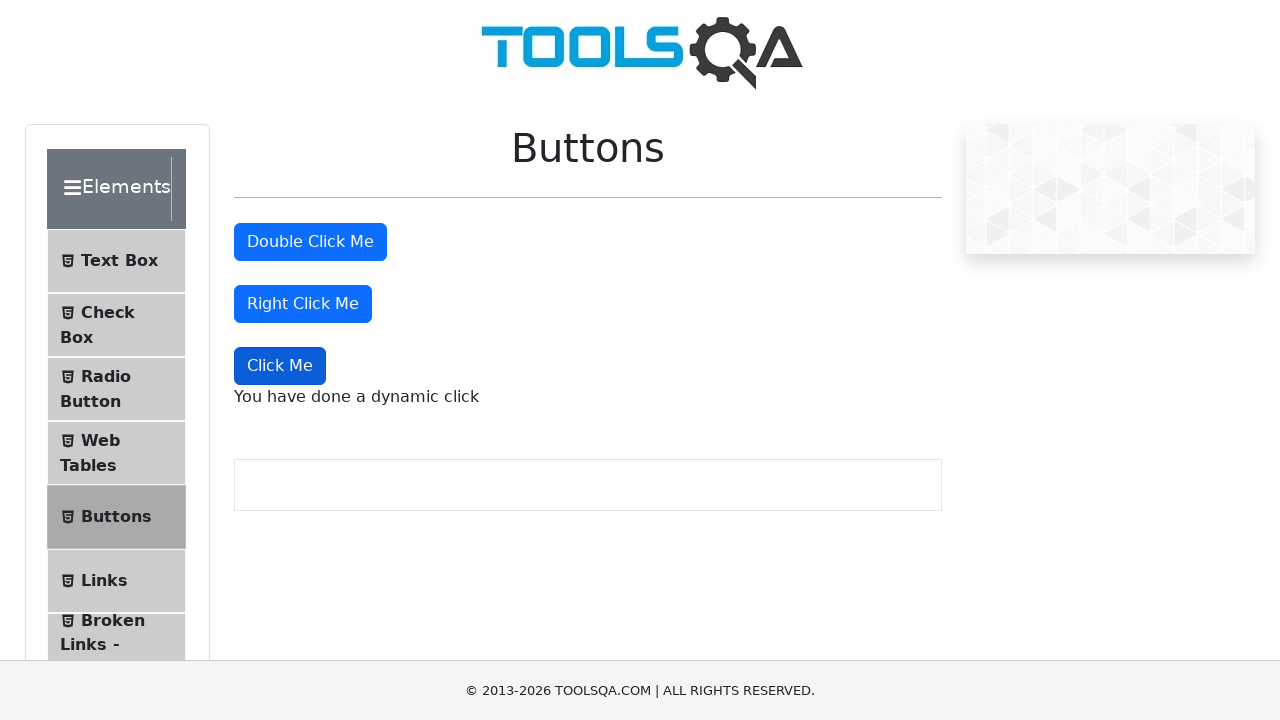

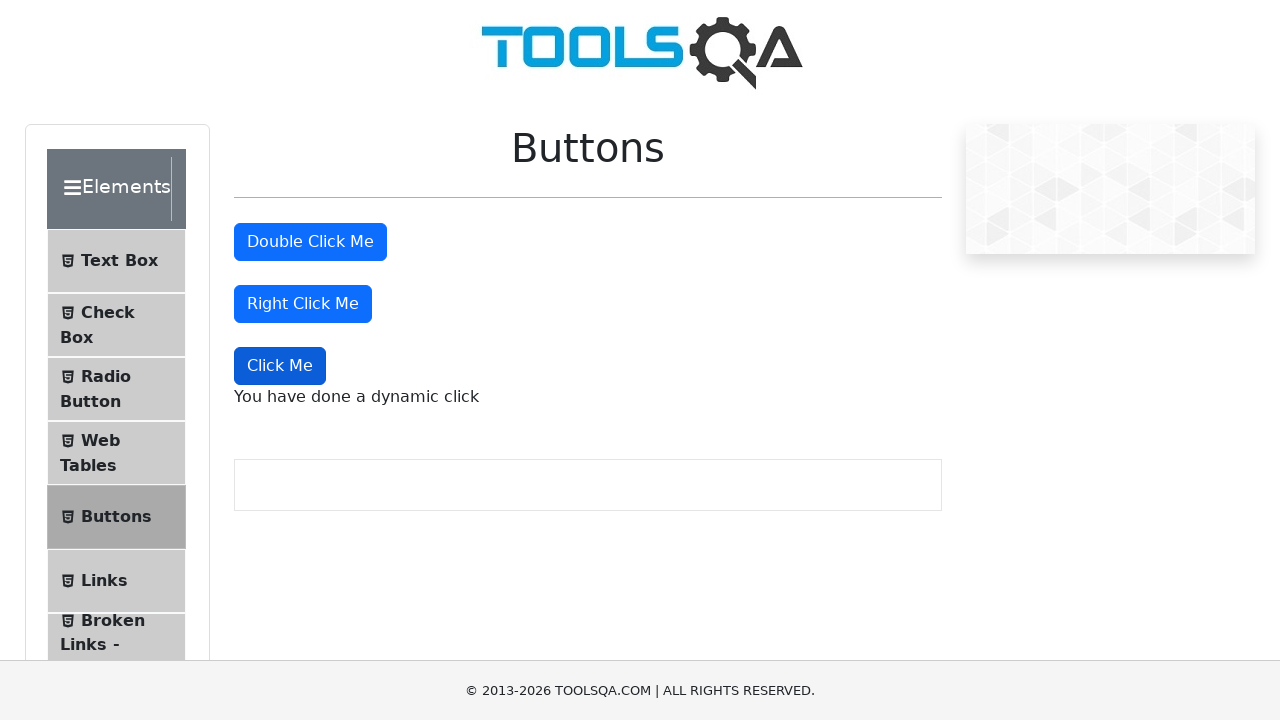